Tests download functionality by clicking on two download links on a Selenium test page and verifying the downloads complete.

Starting URL: https://www.selenium.dev/selenium/web/downloads/download.html

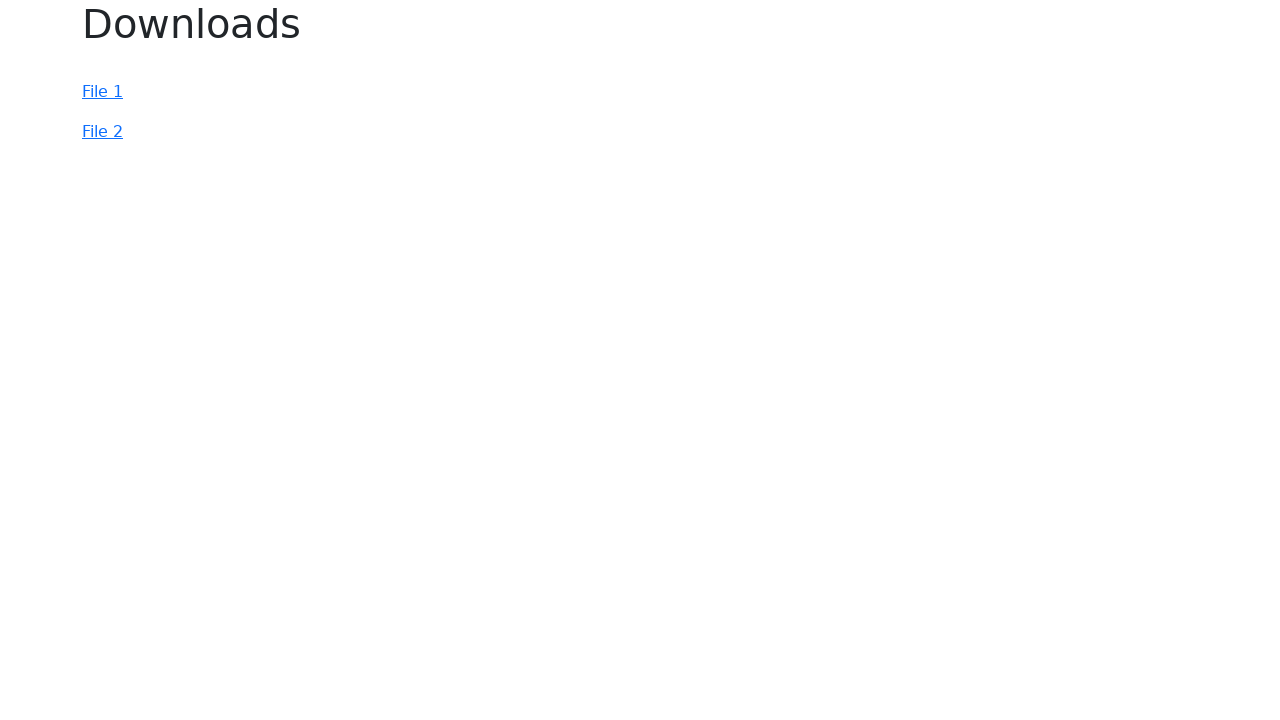

Clicked on the first download link (#file-1) at (102, 92) on #file-1
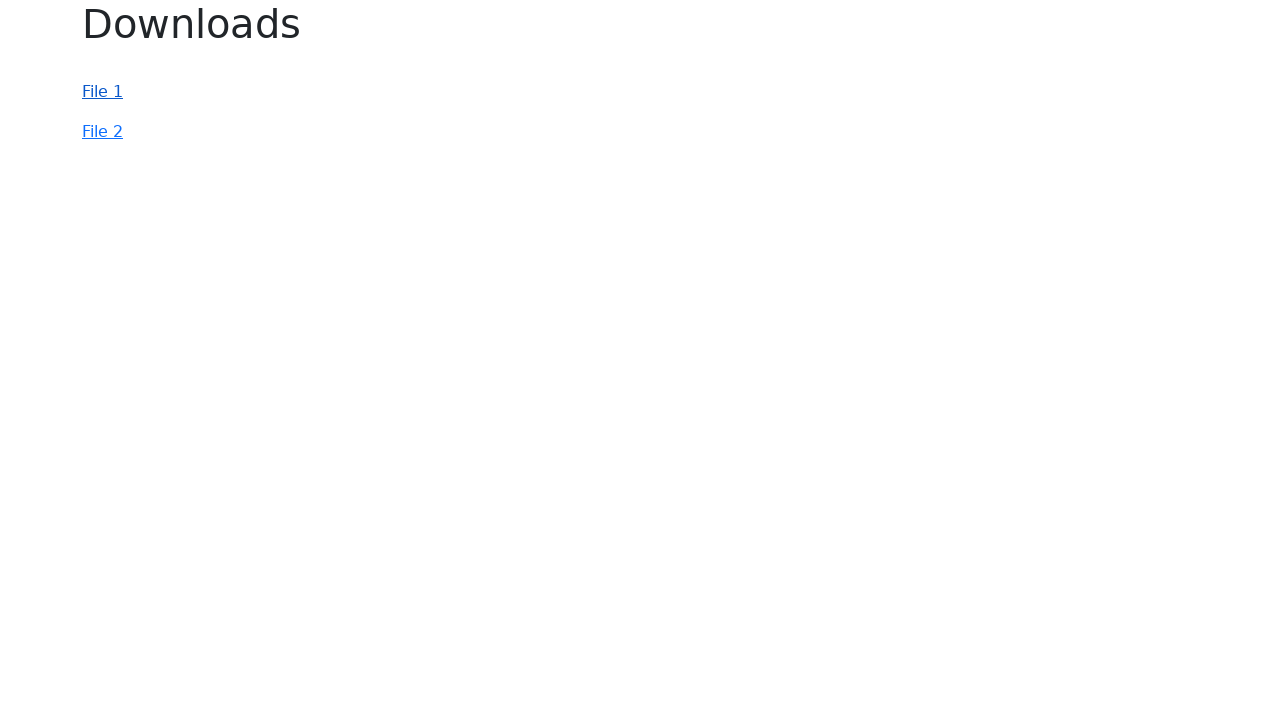

Clicked on the second download link (#file-2) at (102, 132) on #file-2
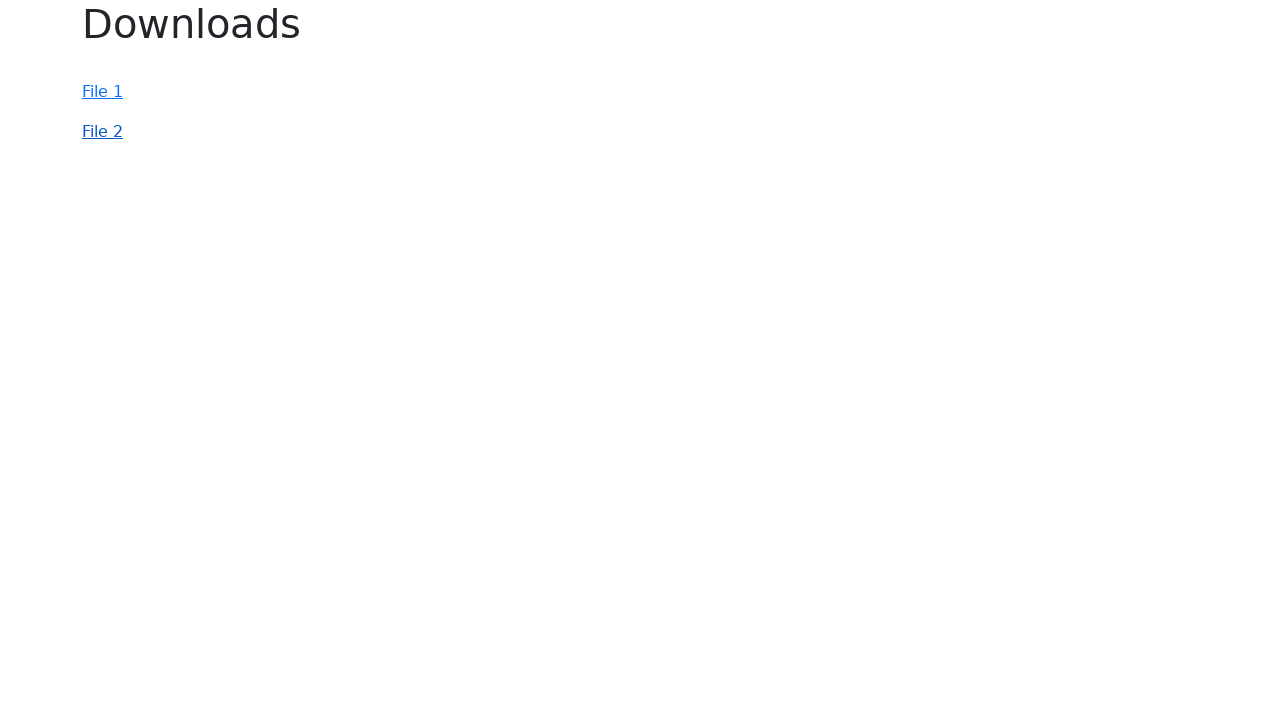

Waited 2000ms for downloads to complete
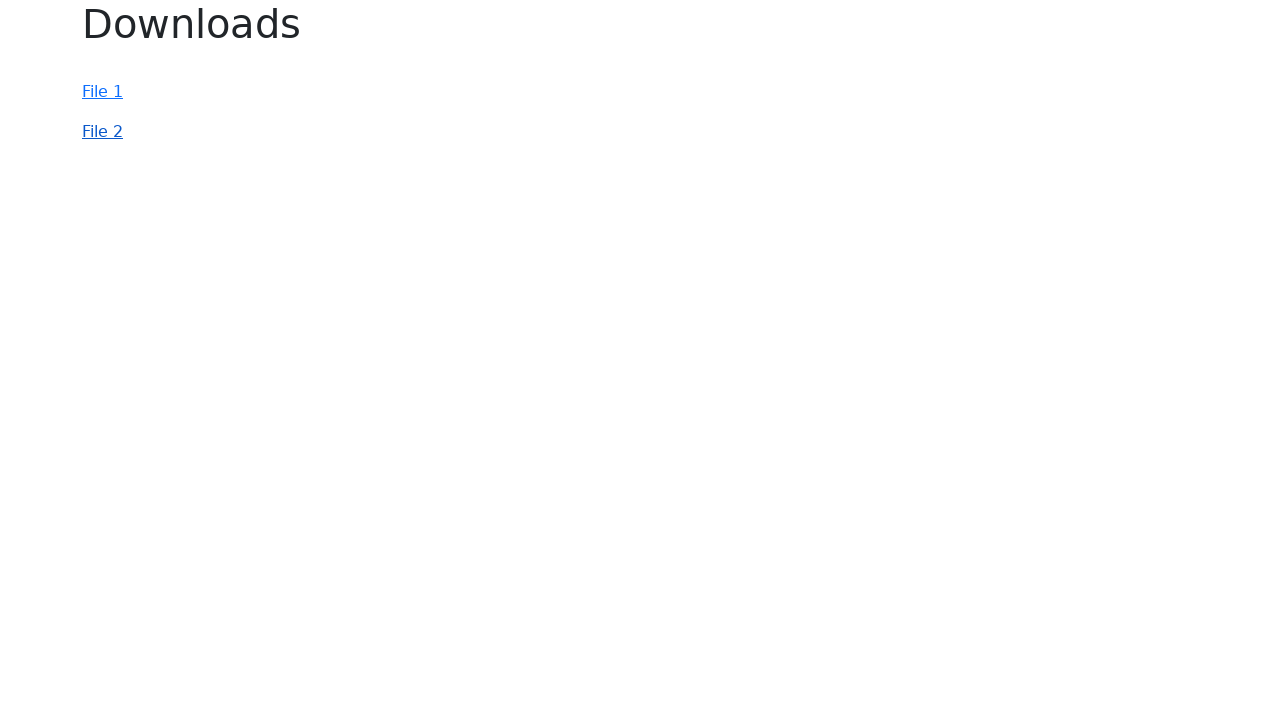

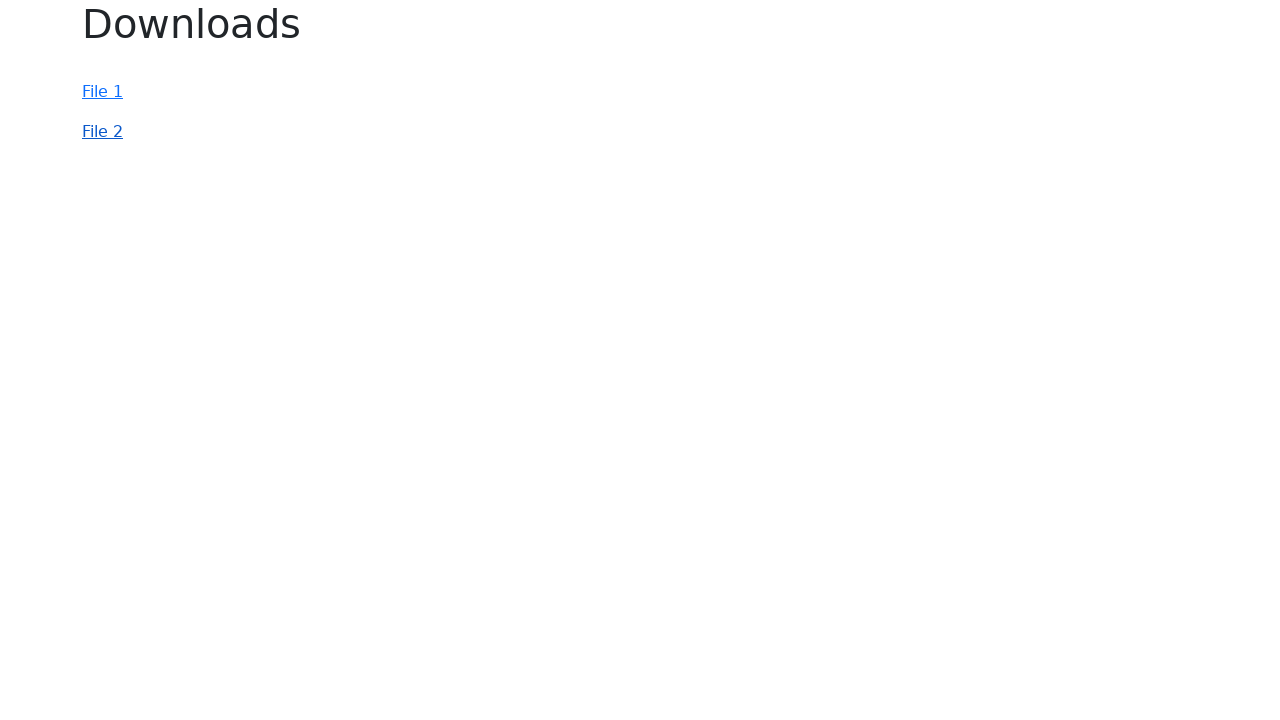